Tests that the result section is hidden when invalid input is provided (end address before start address)

Starting URL: https://godev.run/ipv4-range-expander

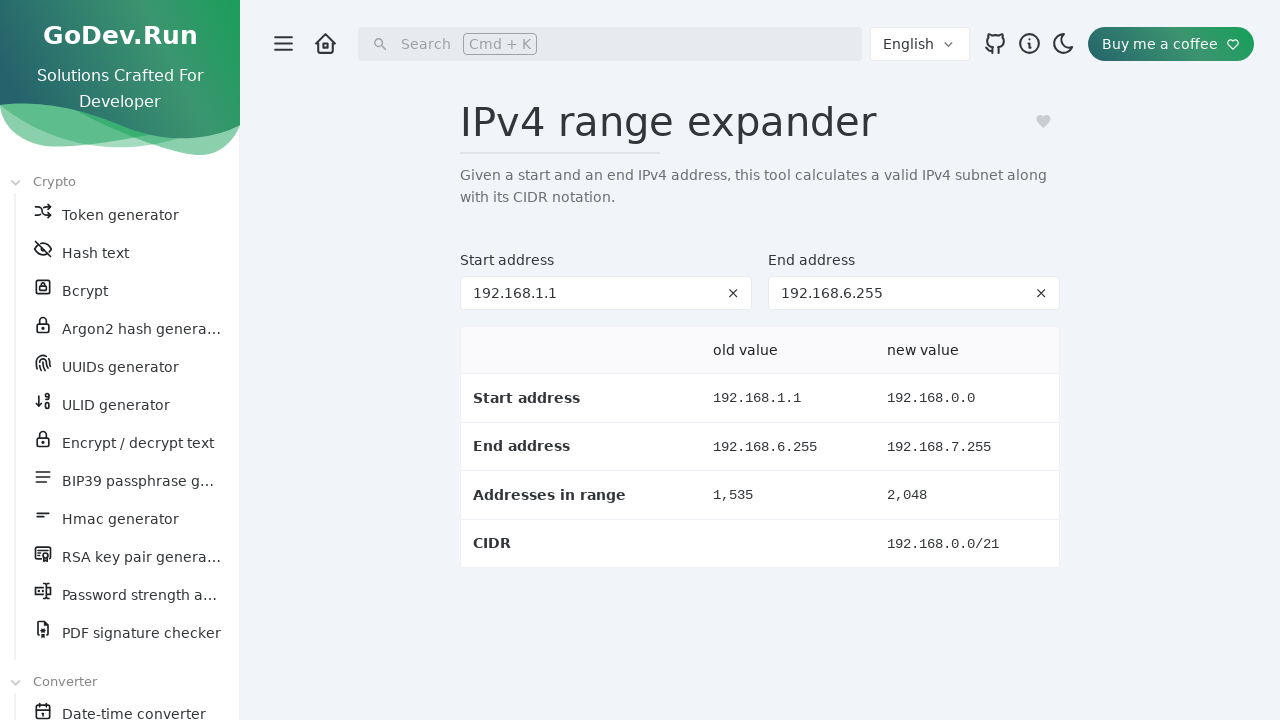

Navigated to IPv4 Range Expander application
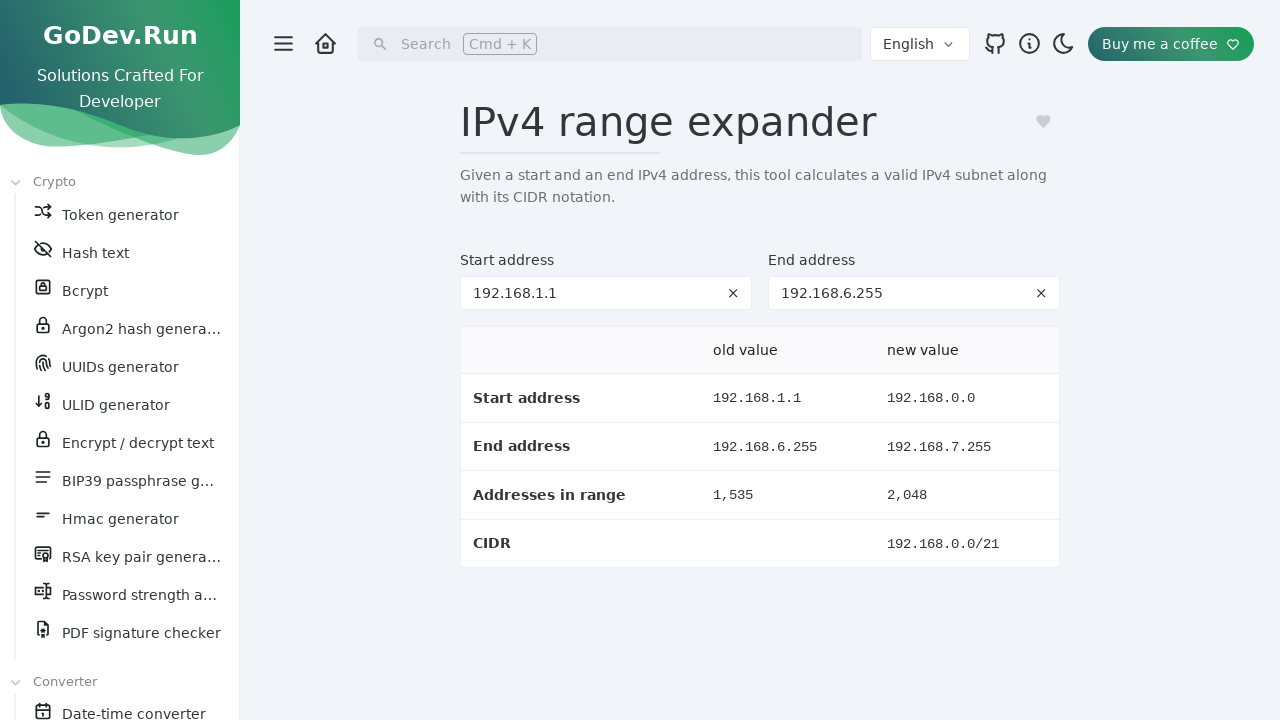

Filled start IPv4 address with 192.168.1.1 on internal:attr=[placeholder="Start IPv4 address..."i]
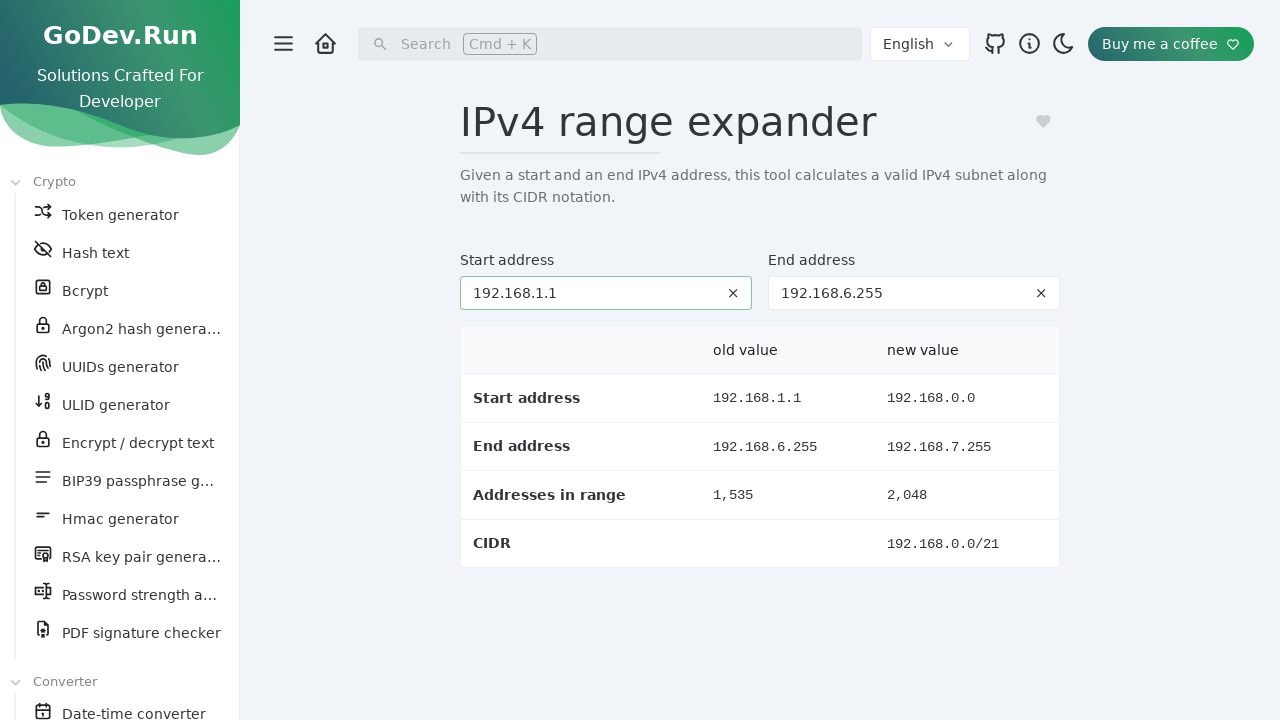

Filled end IPv4 address with 192.168.0.255 (invalid - before start address) on internal:attr=[placeholder="End IPv4 address..."i]
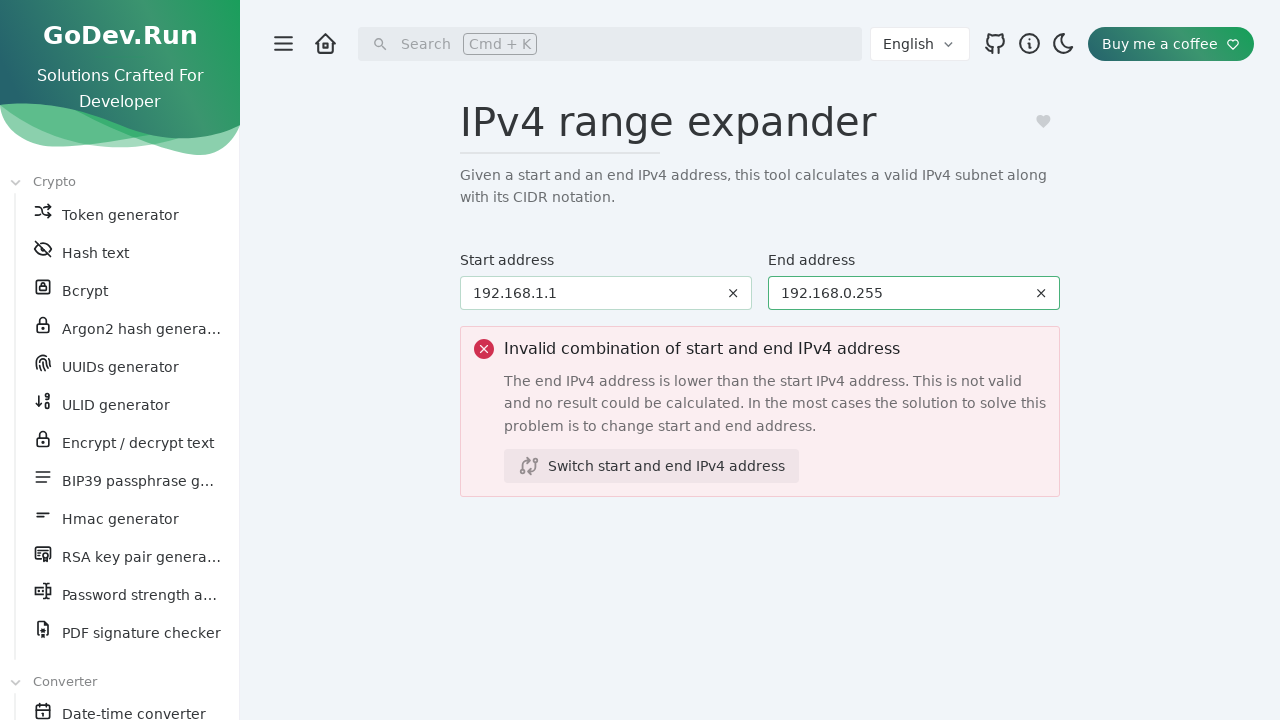

Verified that result section is hidden for invalid input
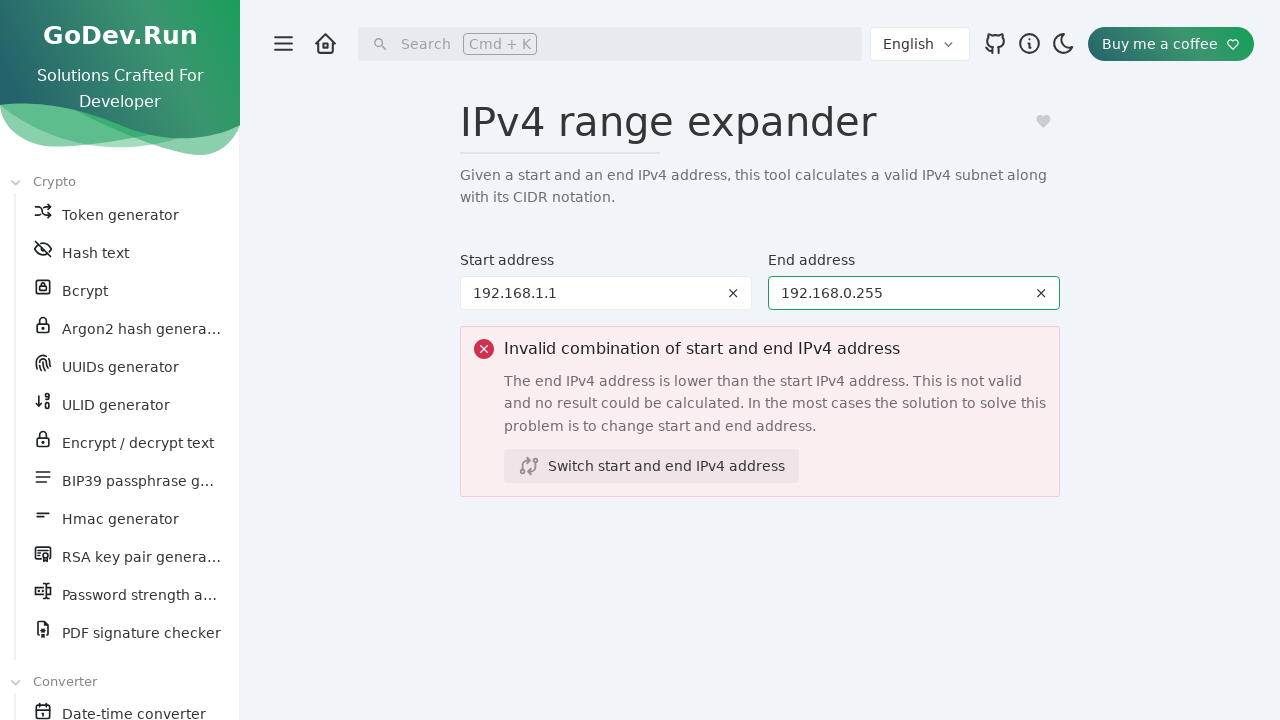

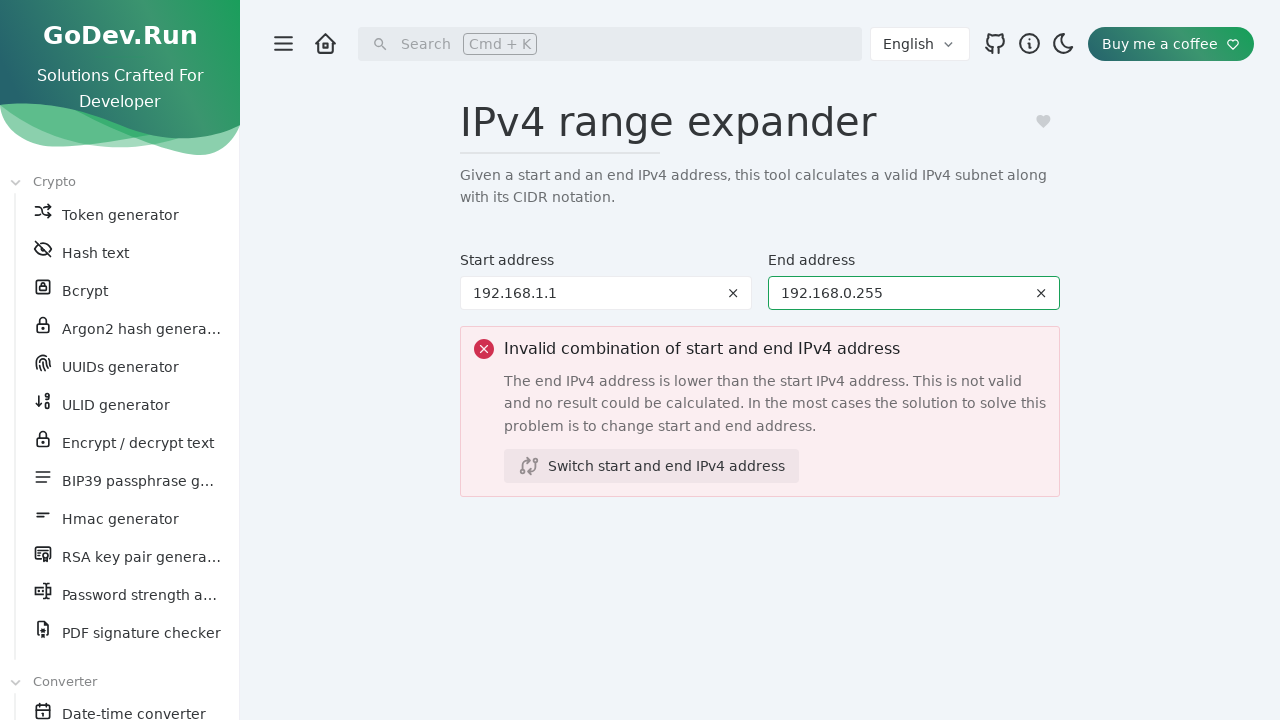